Tests waiting for an element's color to change dynamically

Starting URL: https://demoqa.com/dynamic-properties

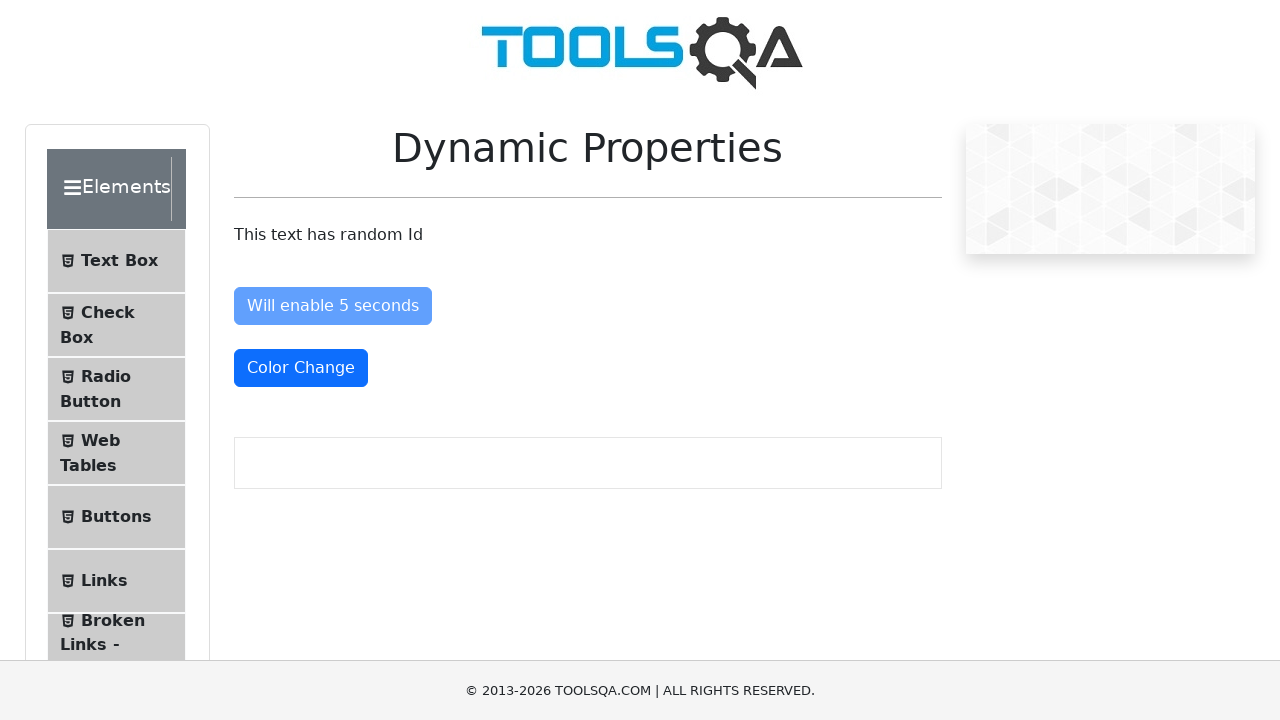

Navigated to DemoQA dynamic properties page
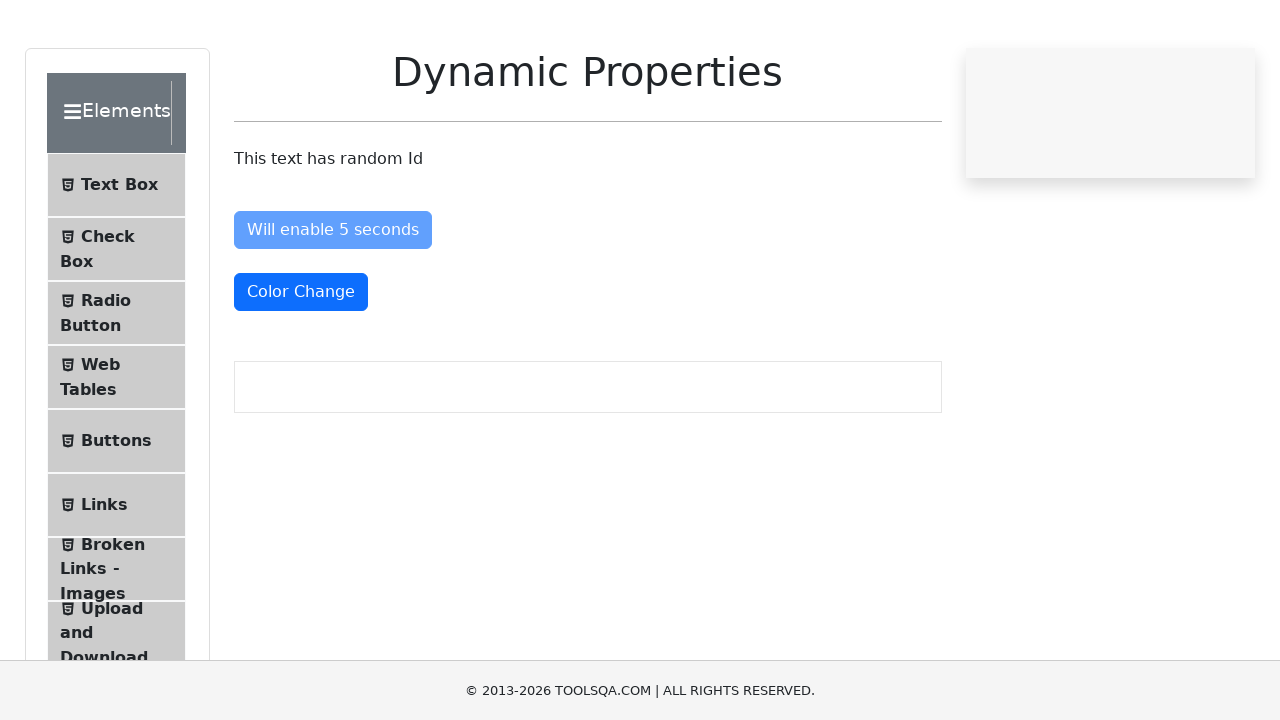

Color change detected on colorChange element - element color changed from white
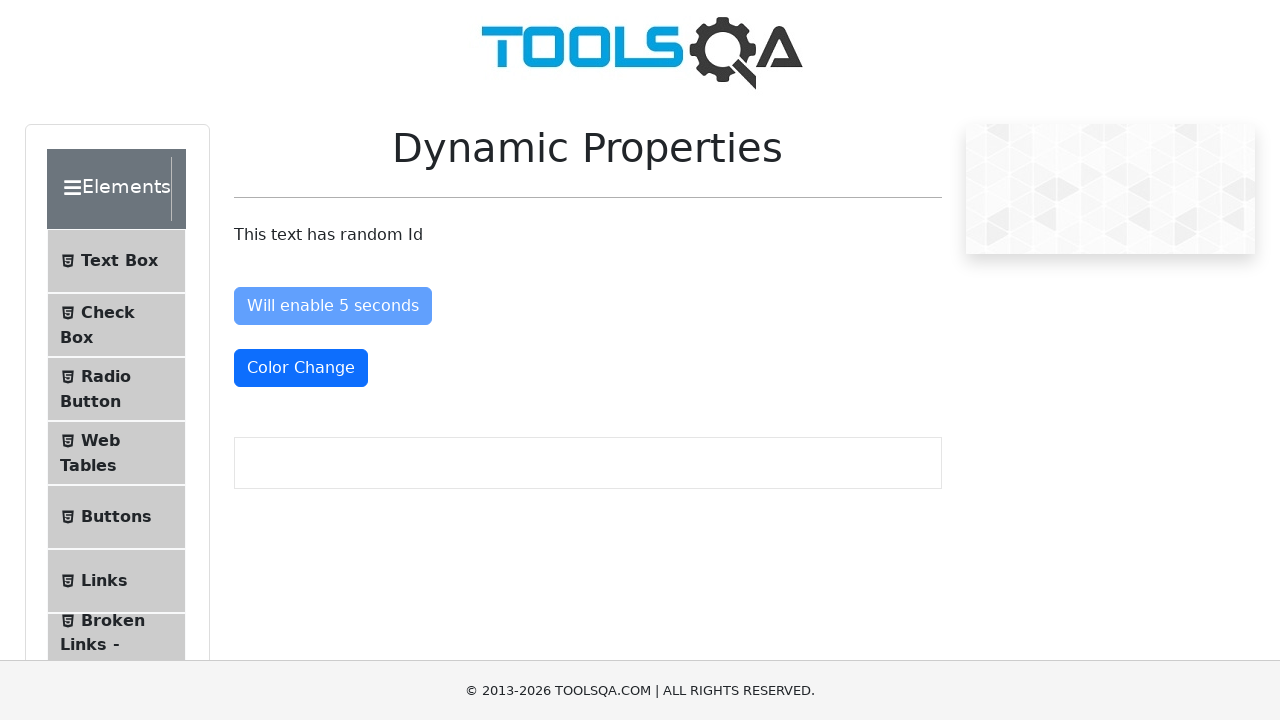

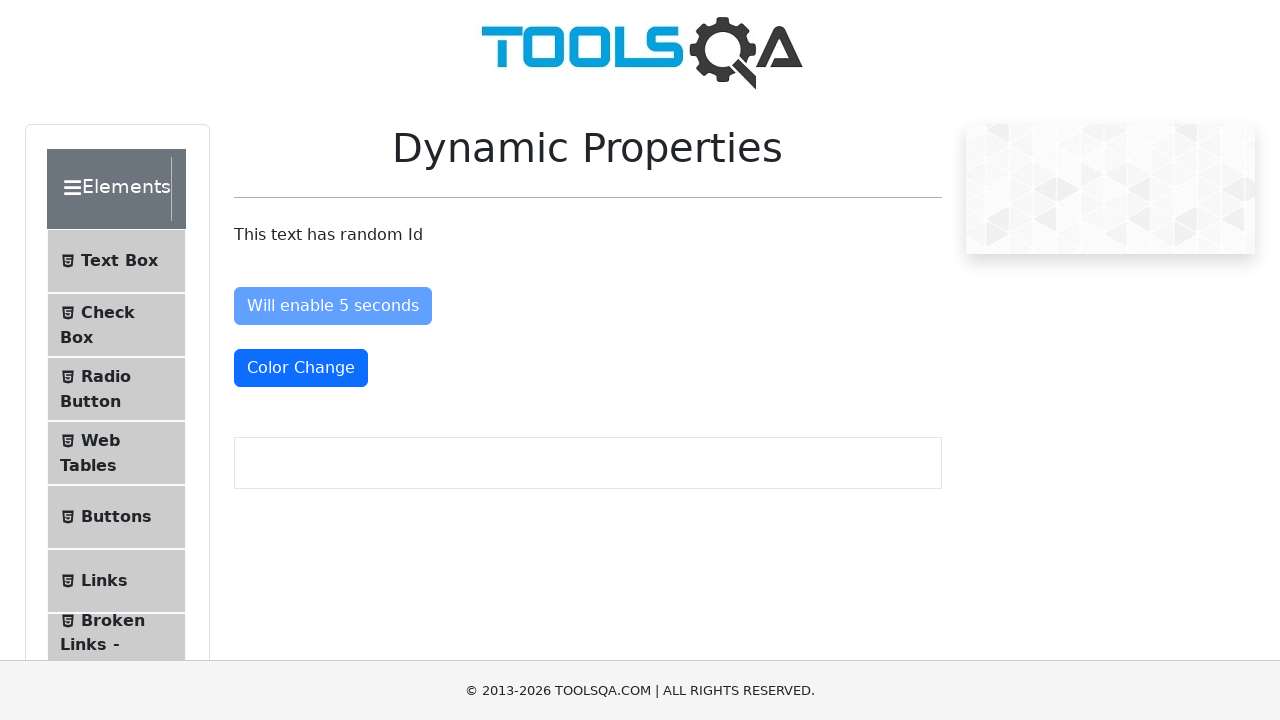